Tests the DemoQA practice form by filling out all fields including first name, last name, email, gender, mobile number, date of birth, subjects, hobbies, address, state, and city, then submitting the form and verifying the confirmation modal displays correct values.

Starting URL: https://demoqa.com/automation-practice-form

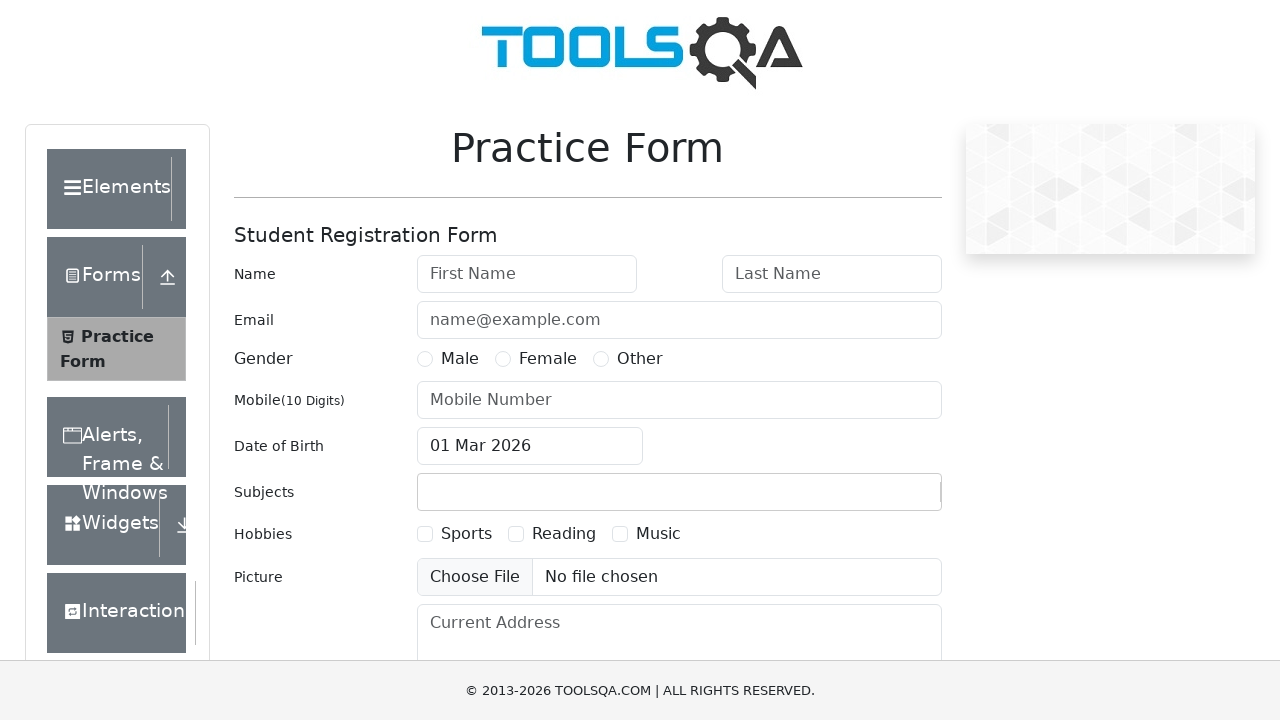

Filled first name field with 'Ivan' on #firstName
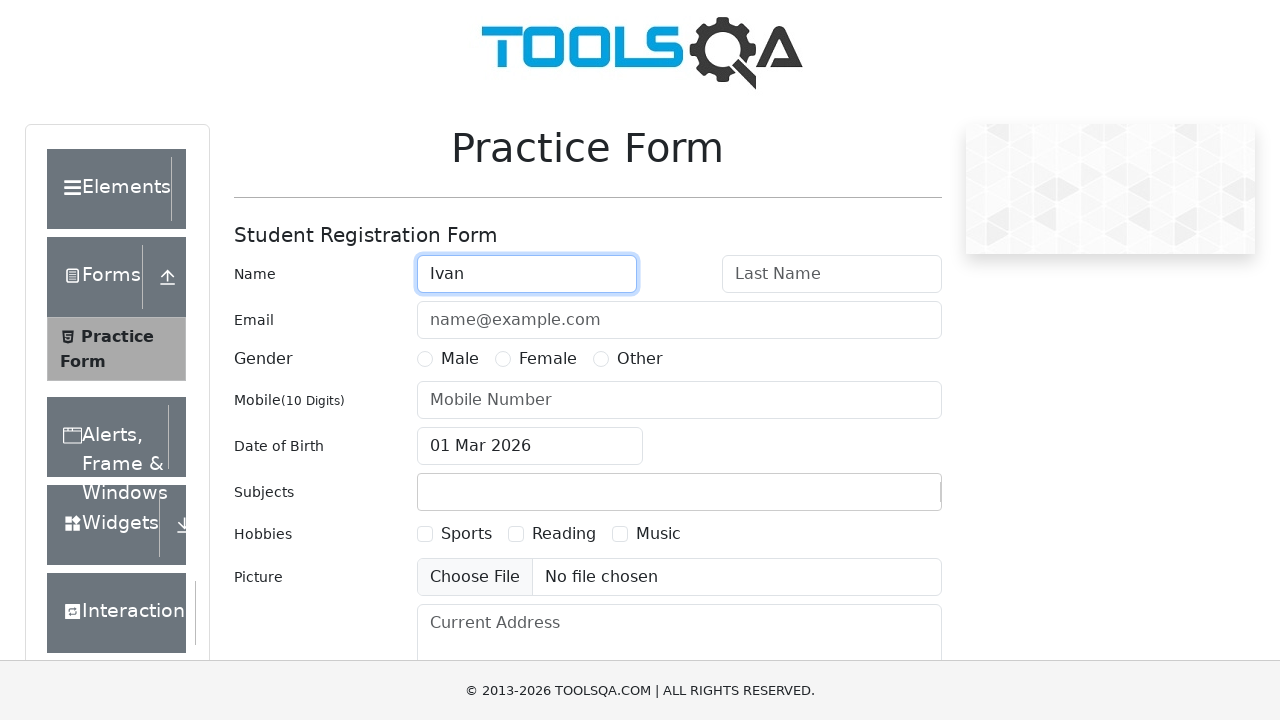

Filled last name field with 'Ivanov' on #lastName
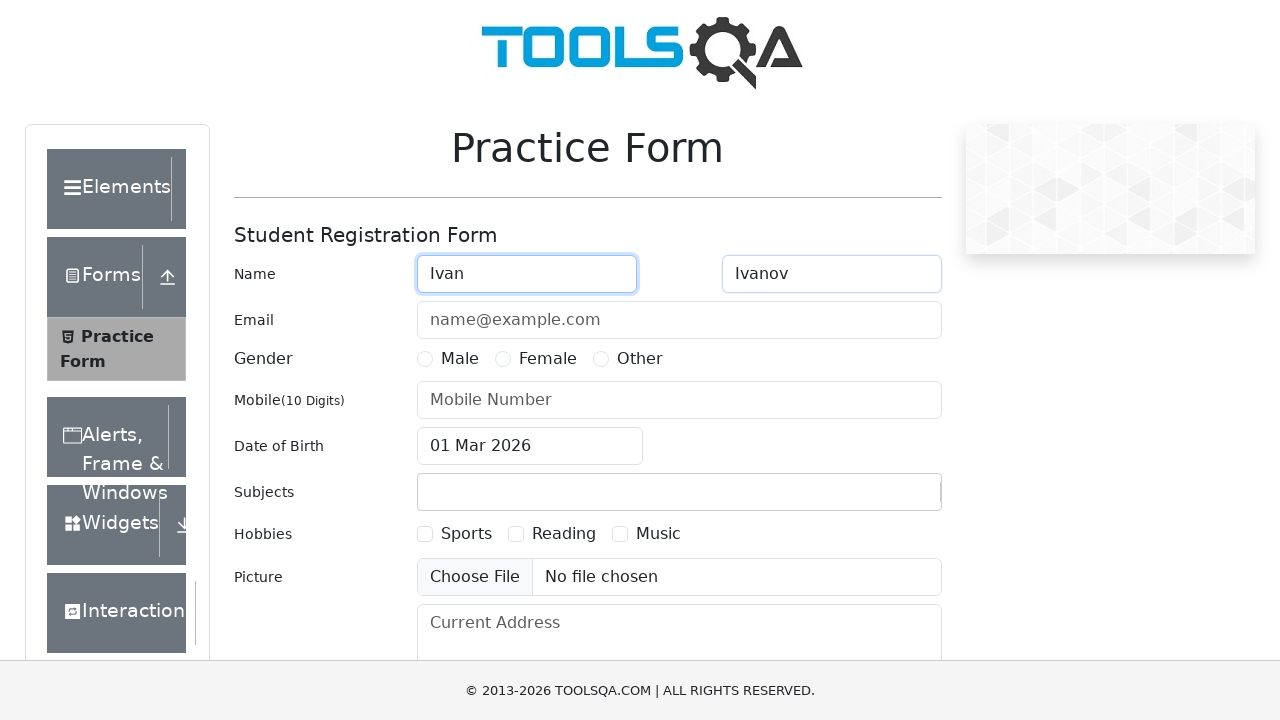

Filled email field with 'ivan.ivanov@mail.ru' on #userEmail
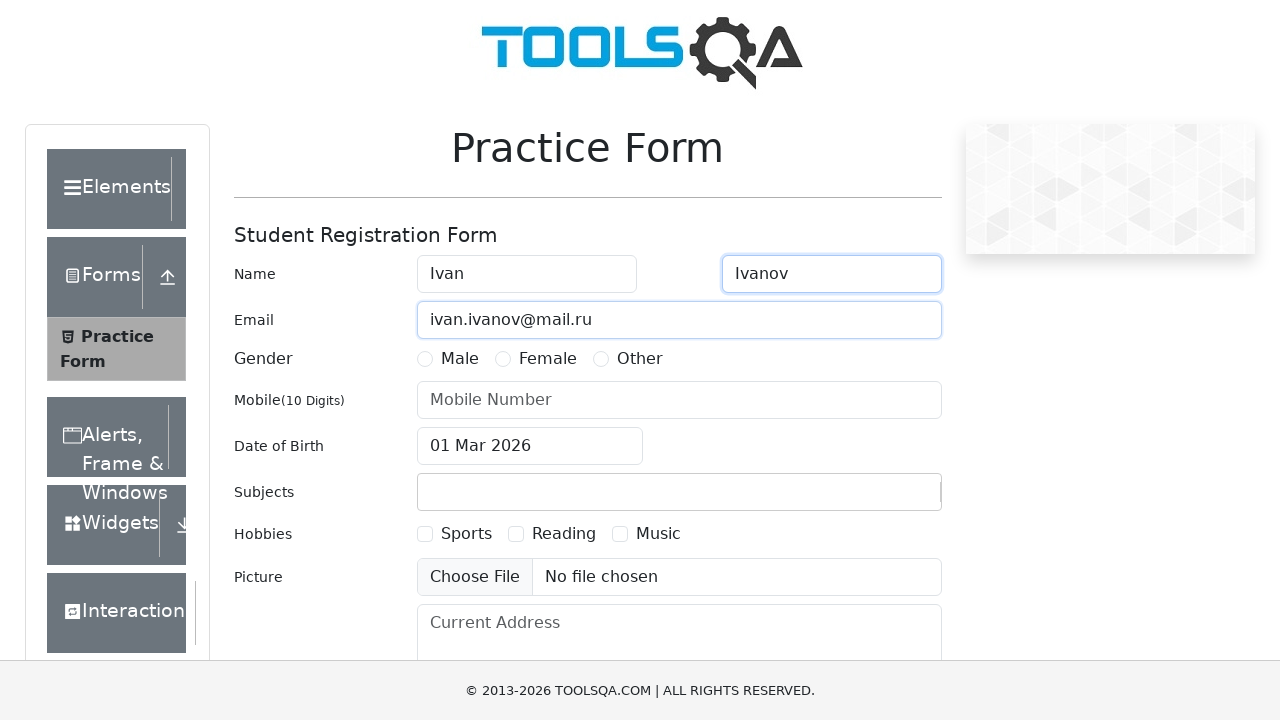

Selected gender 'Male' at (448, 359) on xpath=//input[@name='gender' and @value='Male']/..
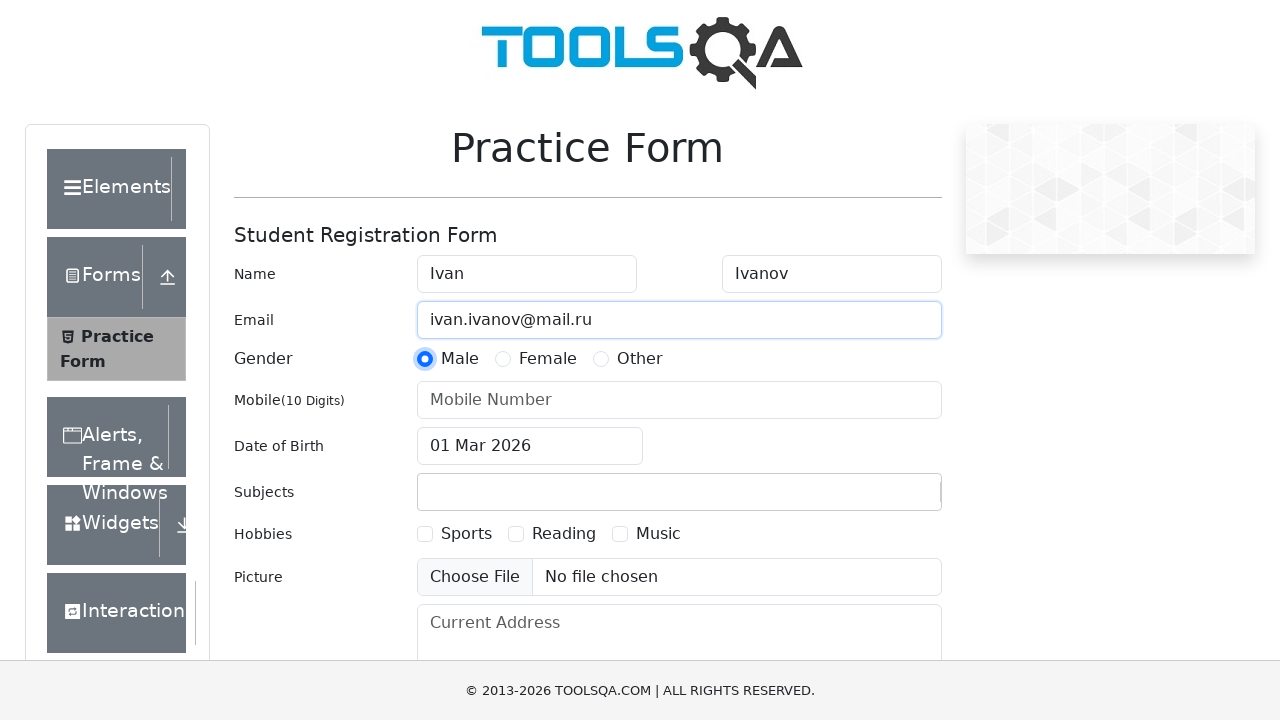

Filled mobile number field with '0123456789' on #userNumber
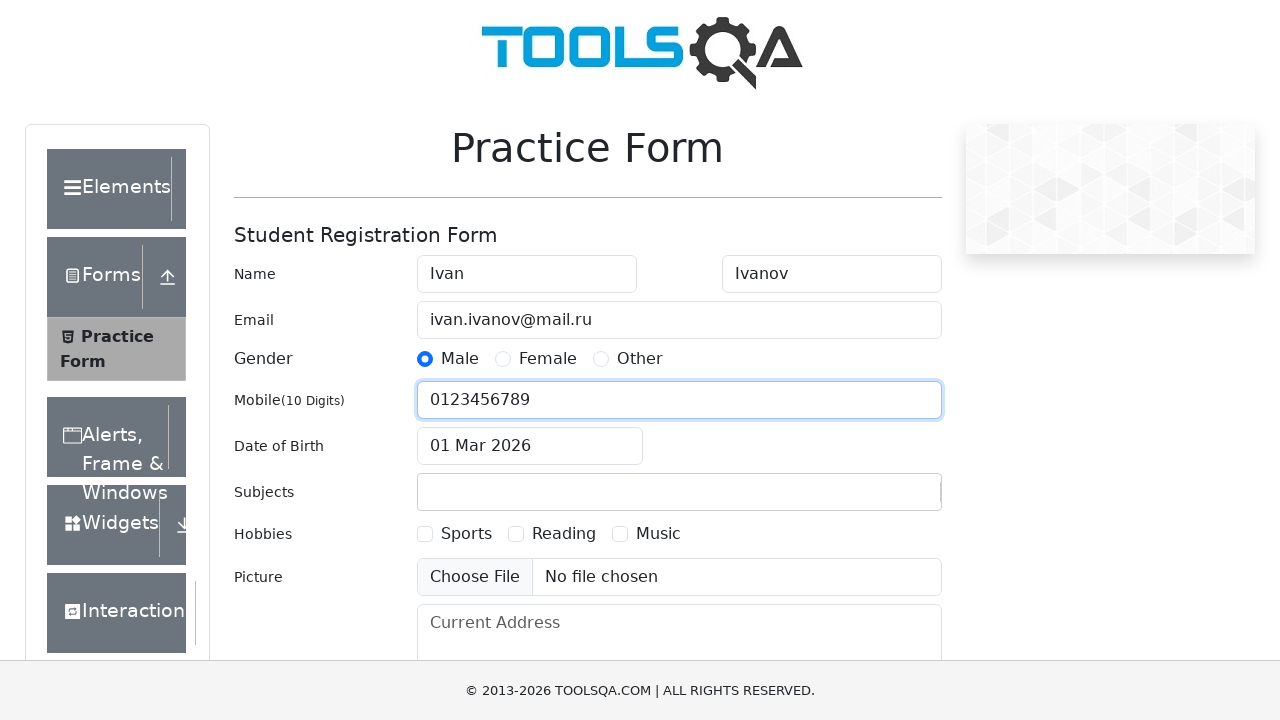

Clicked date of birth input field at (530, 446) on #dateOfBirthInput
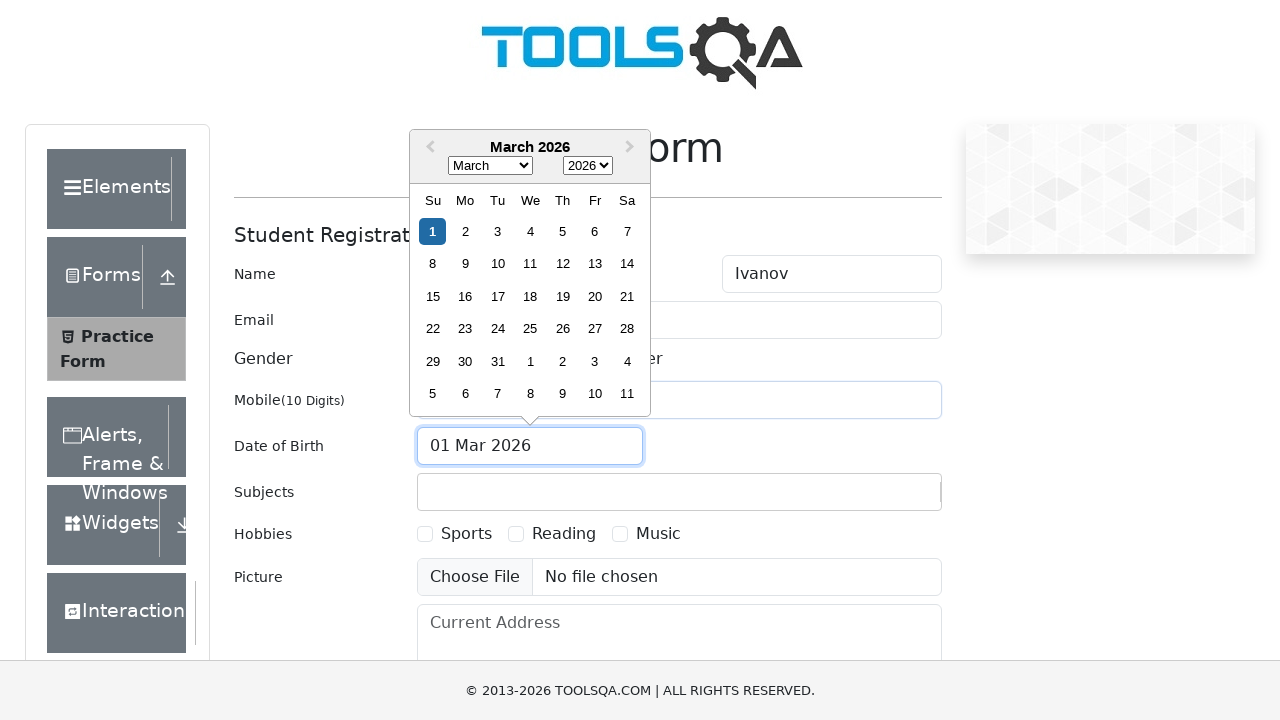

Selected month 'August' (index 7) in date picker on .react-datepicker__month-select
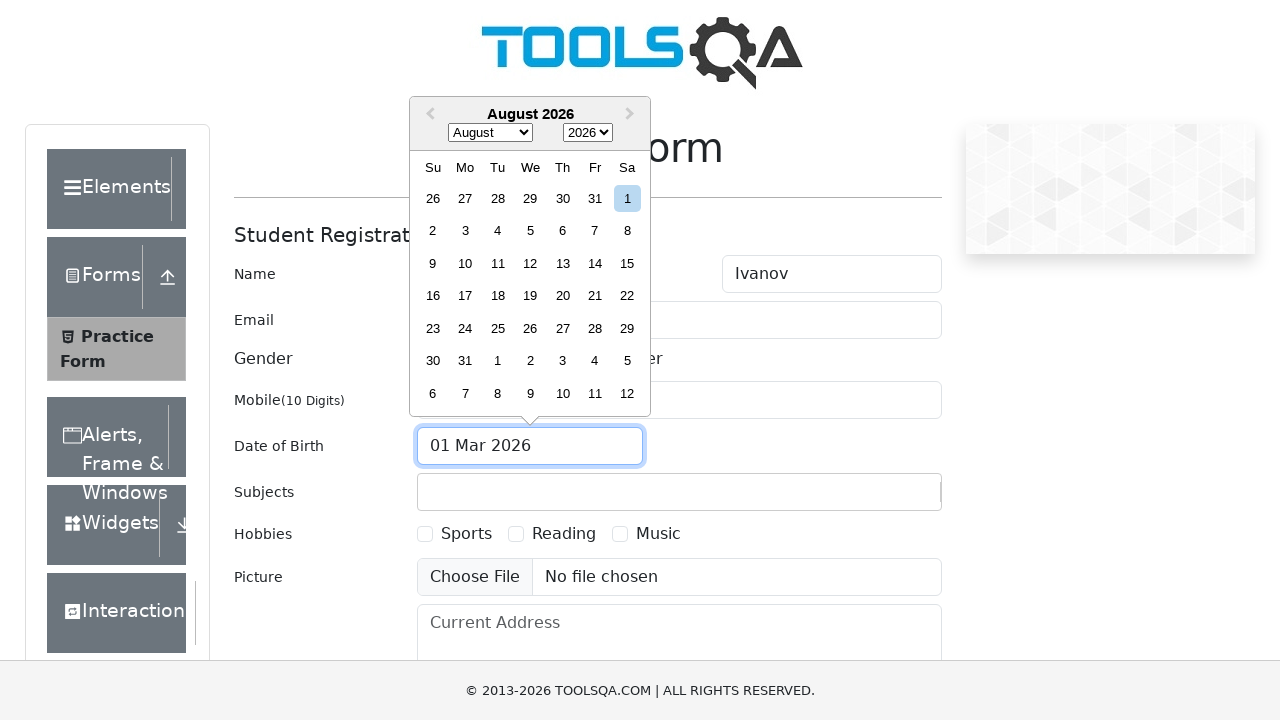

Selected year '1989' in date picker on .react-datepicker__year-select
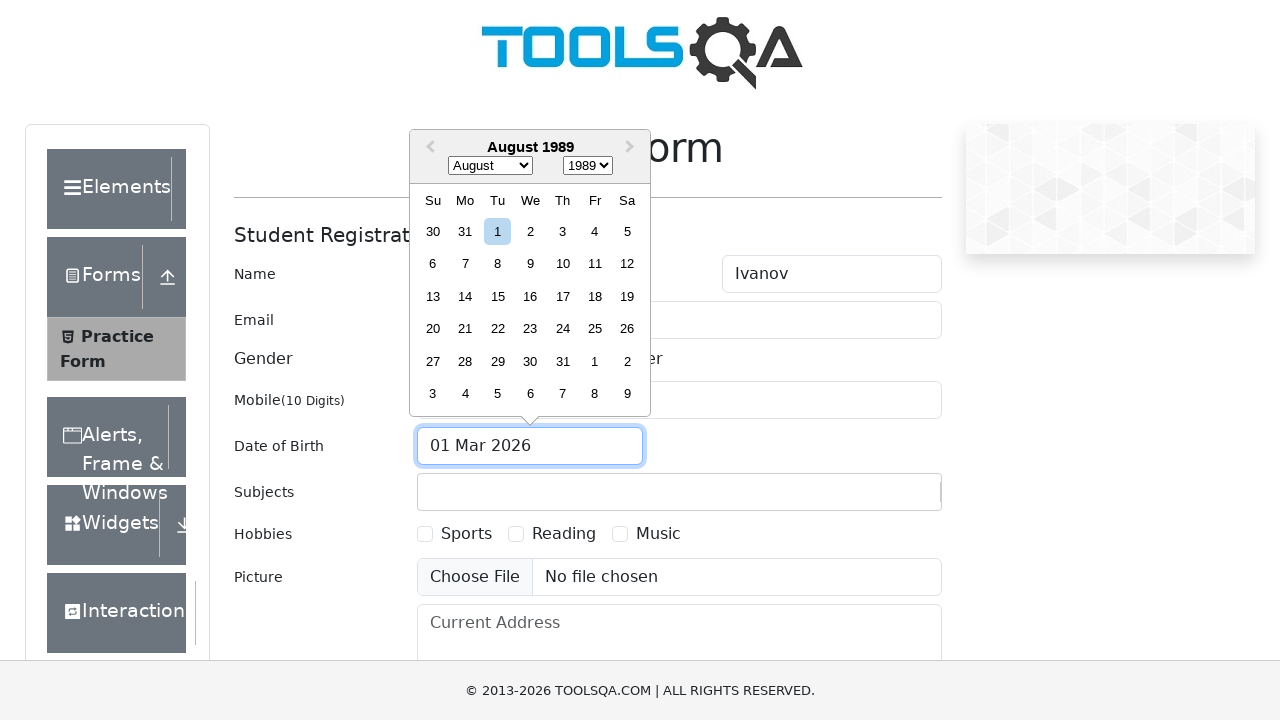

Selected date 'August 10, 1989' in date picker at (562, 264) on [aria-label*='Choose Thursday, August 10th, 1989']
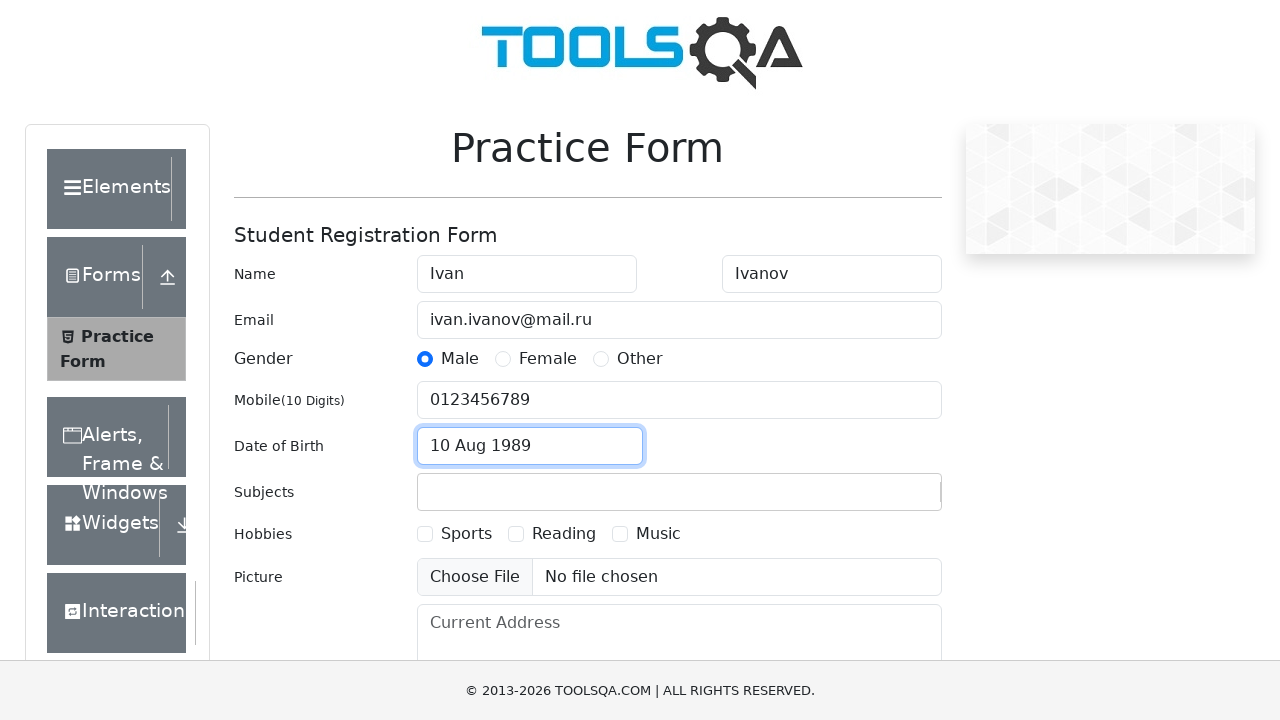

Clicked subjects input field at (430, 492) on #subjectsInput
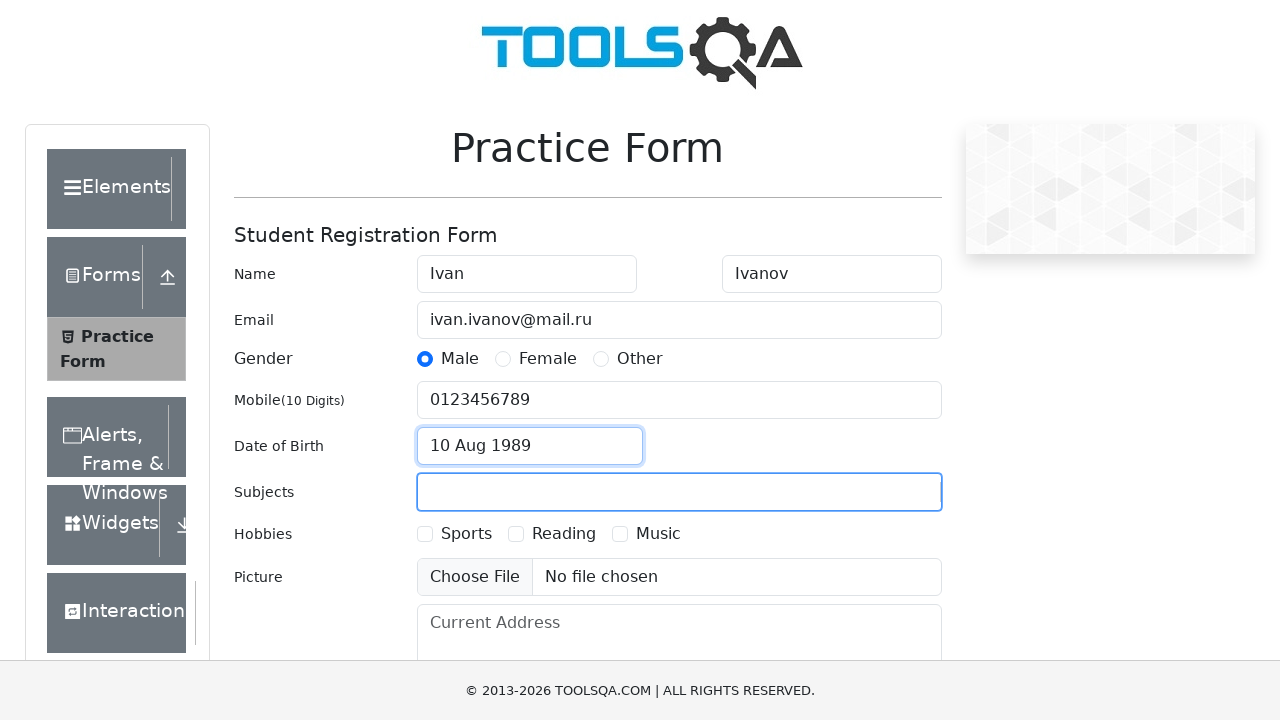

Typed 'English' in subjects field on #subjectsInput
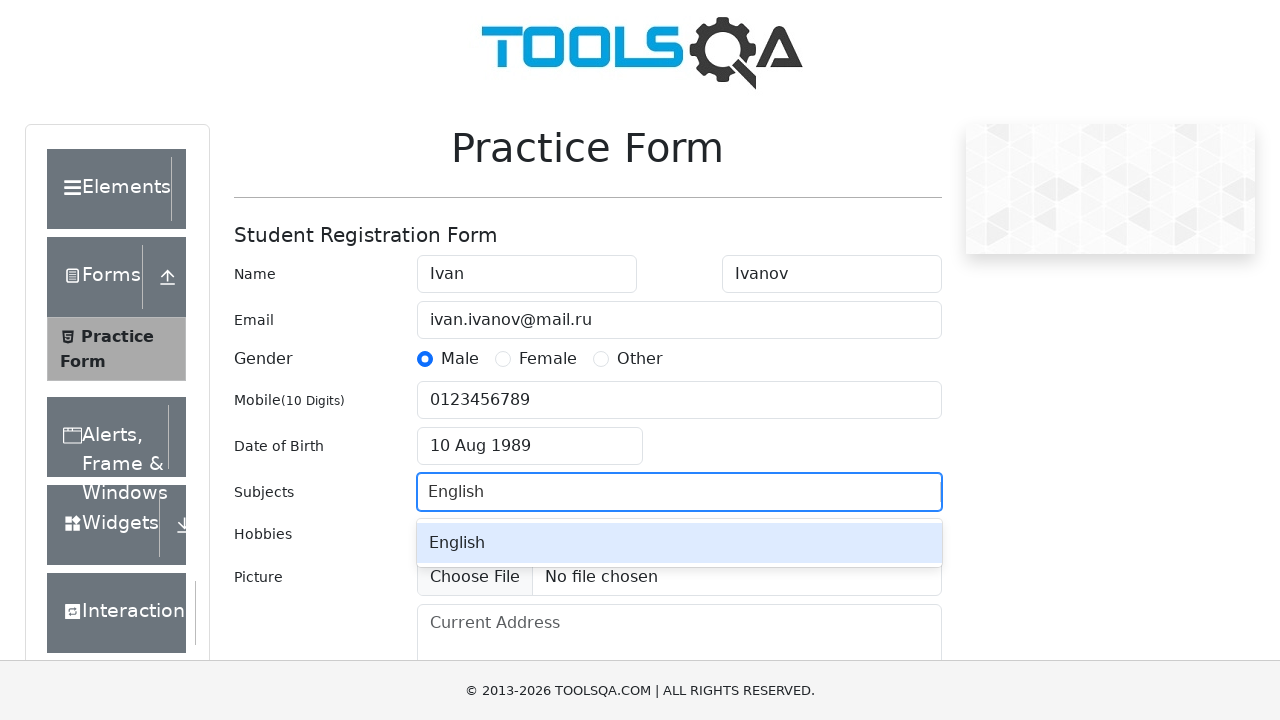

Pressed Enter to confirm subject 'English' on #subjectsInput
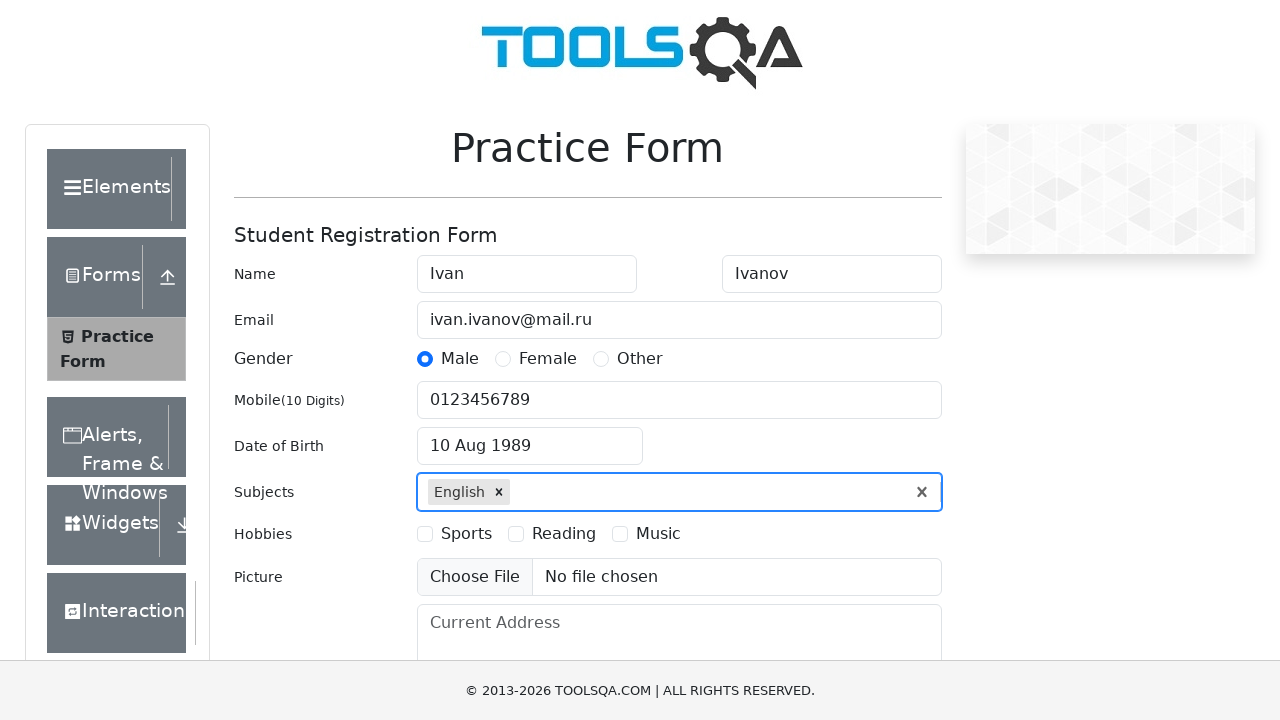

Selected 'Sports' hobby checkbox
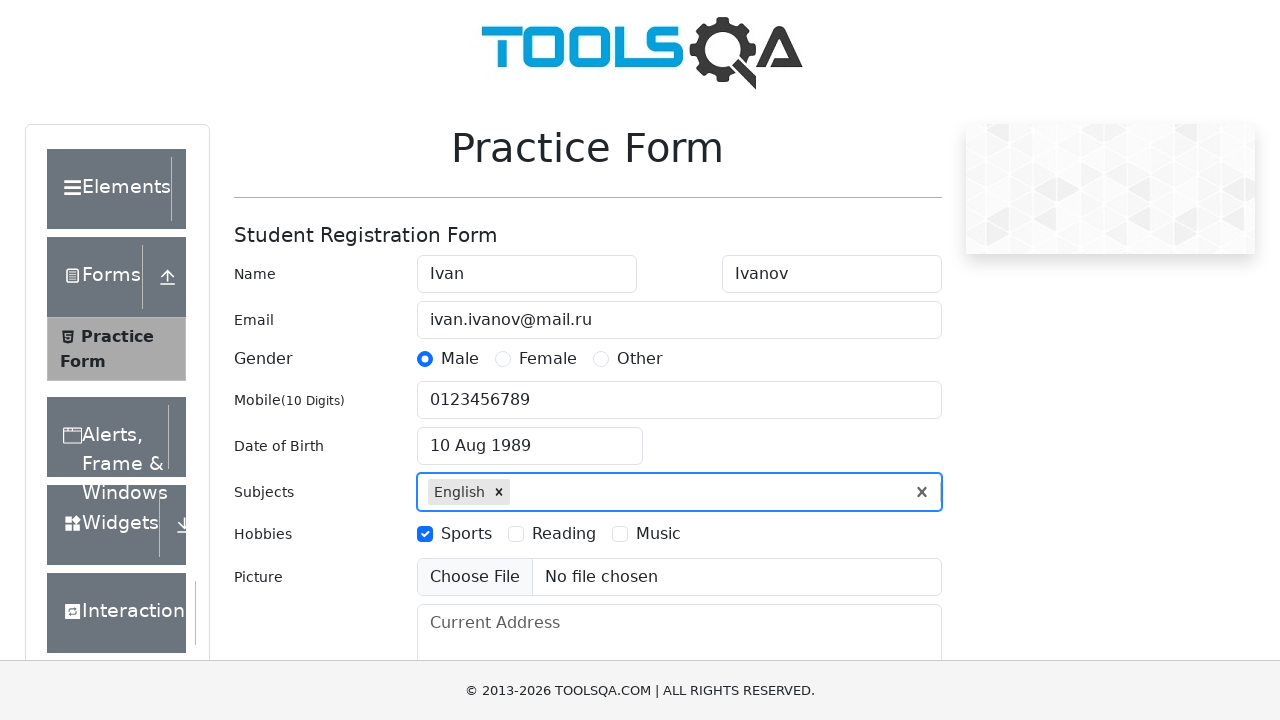

Filled current address field with '14, Santhome High Road' on #currentAddress[placeholder='Current Address']
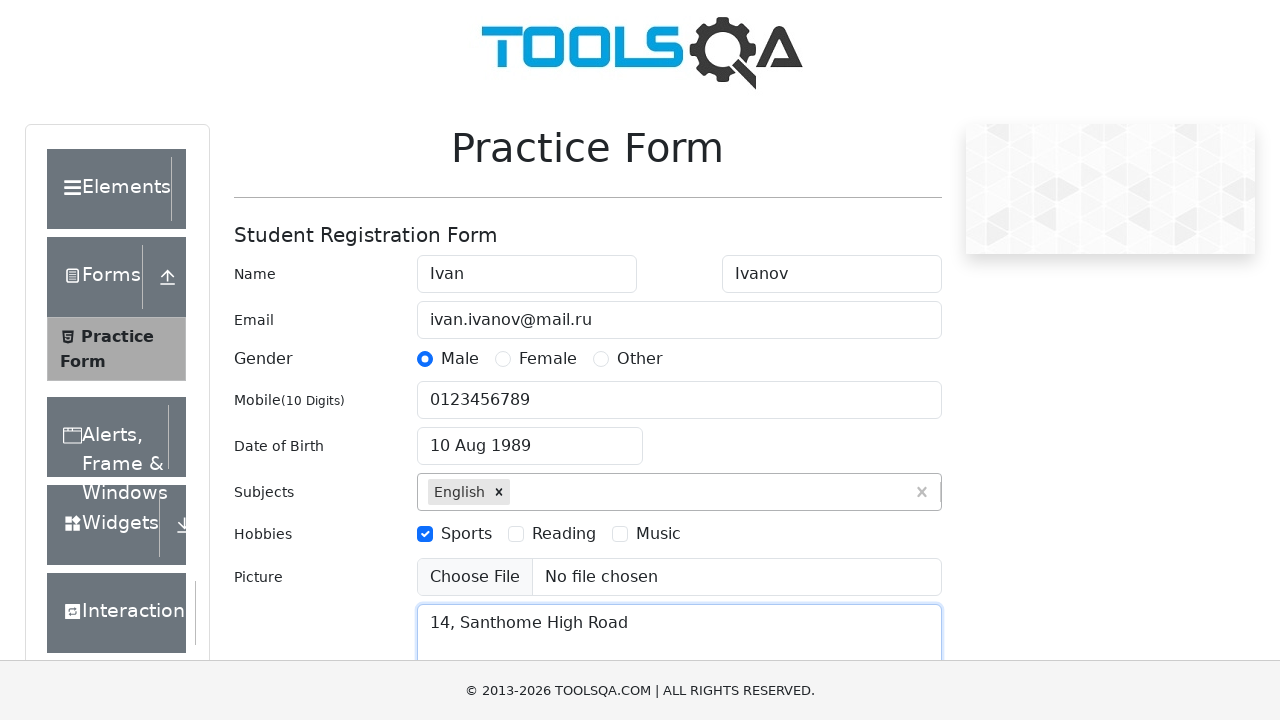

Clicked state dropdown at (527, 437) on #state
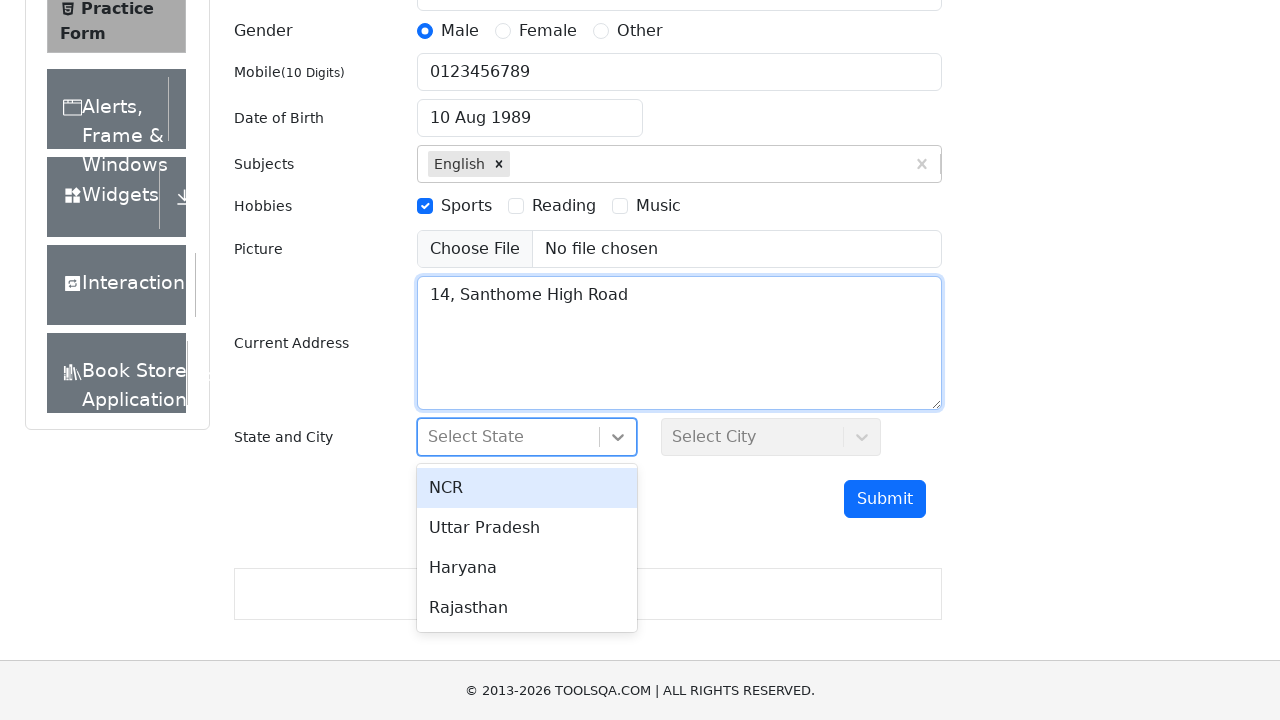

Typed 'NCR' to filter state options
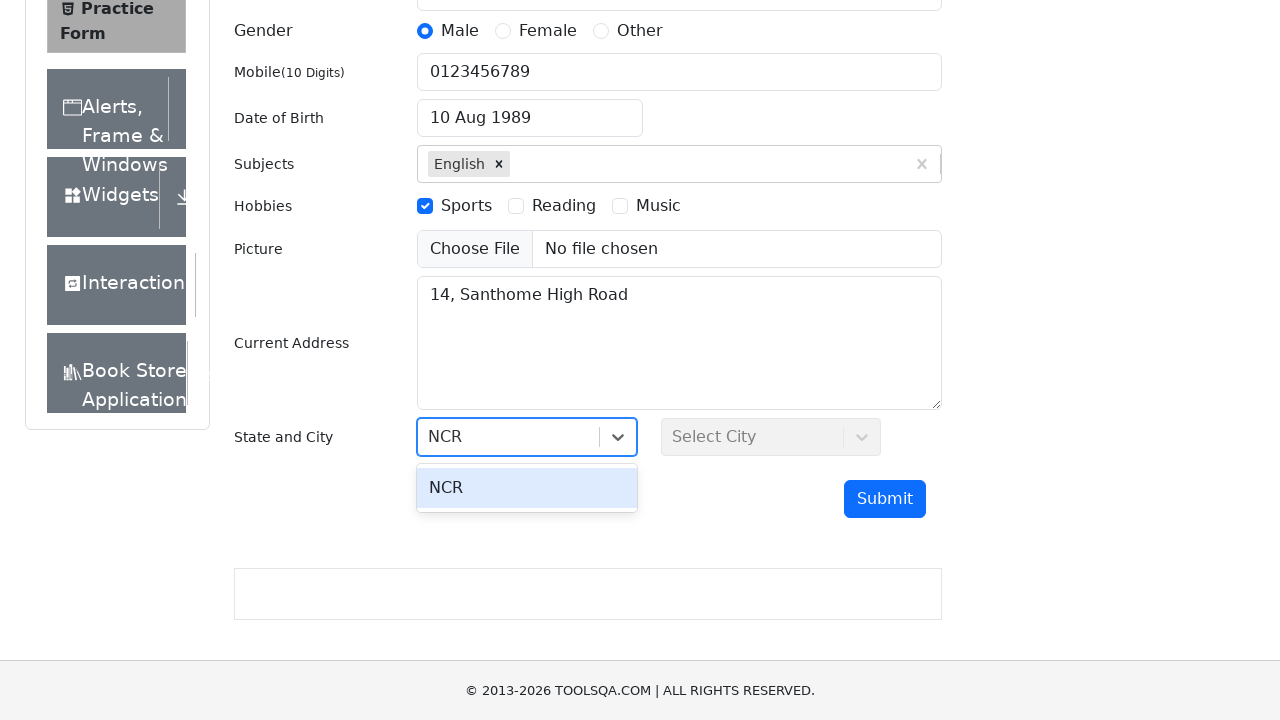

Pressed Enter to select 'NCR' state
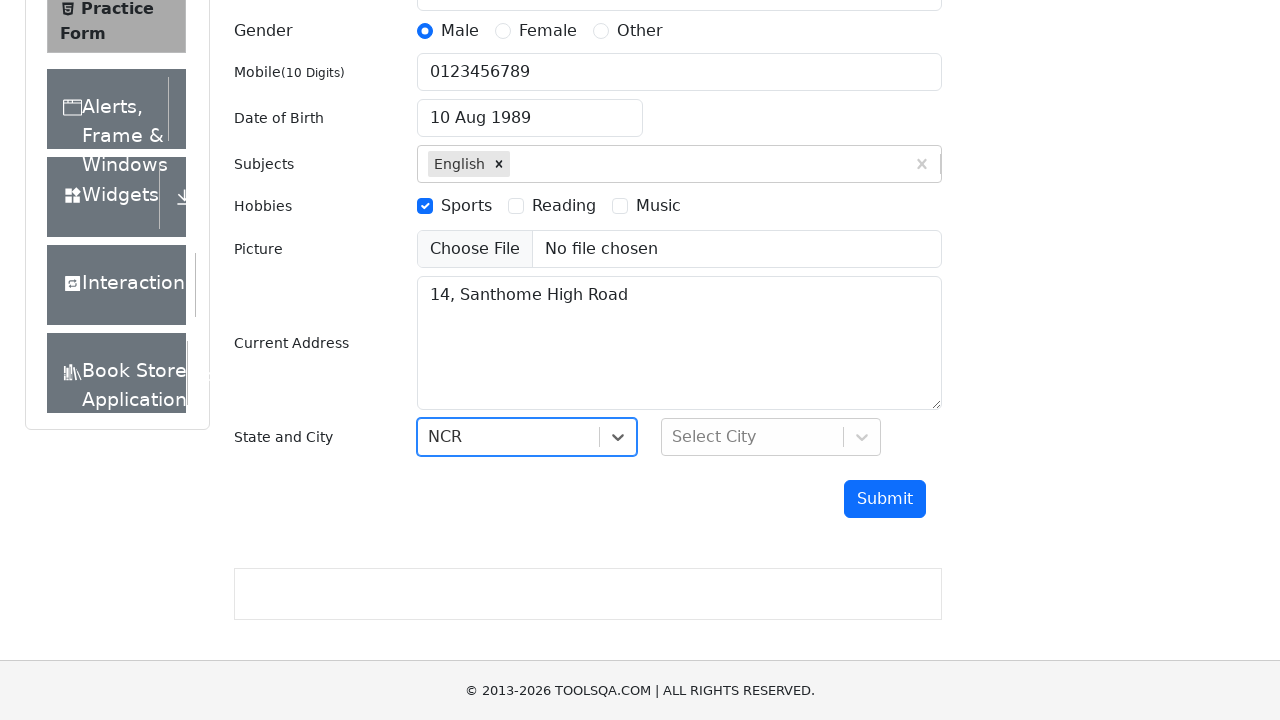

Clicked city dropdown at (771, 437) on #city
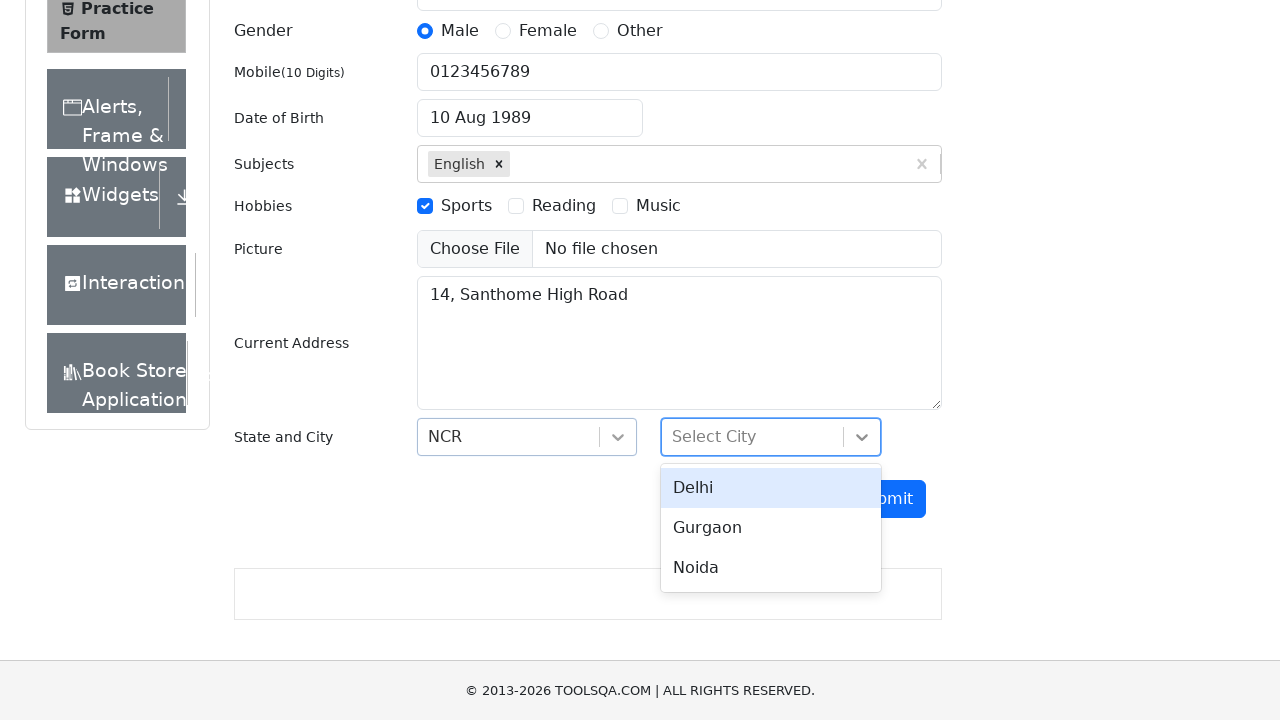

Typed 'Delhi' to filter city options
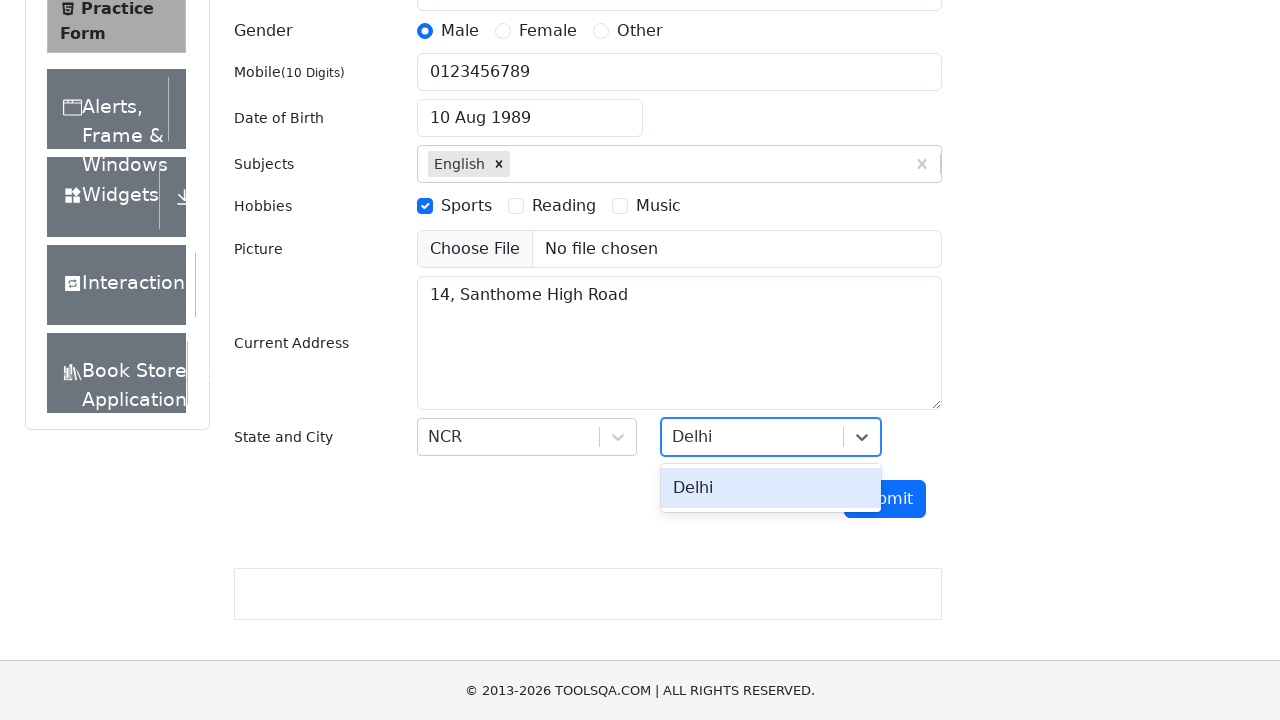

Pressed Enter to select 'Delhi' city
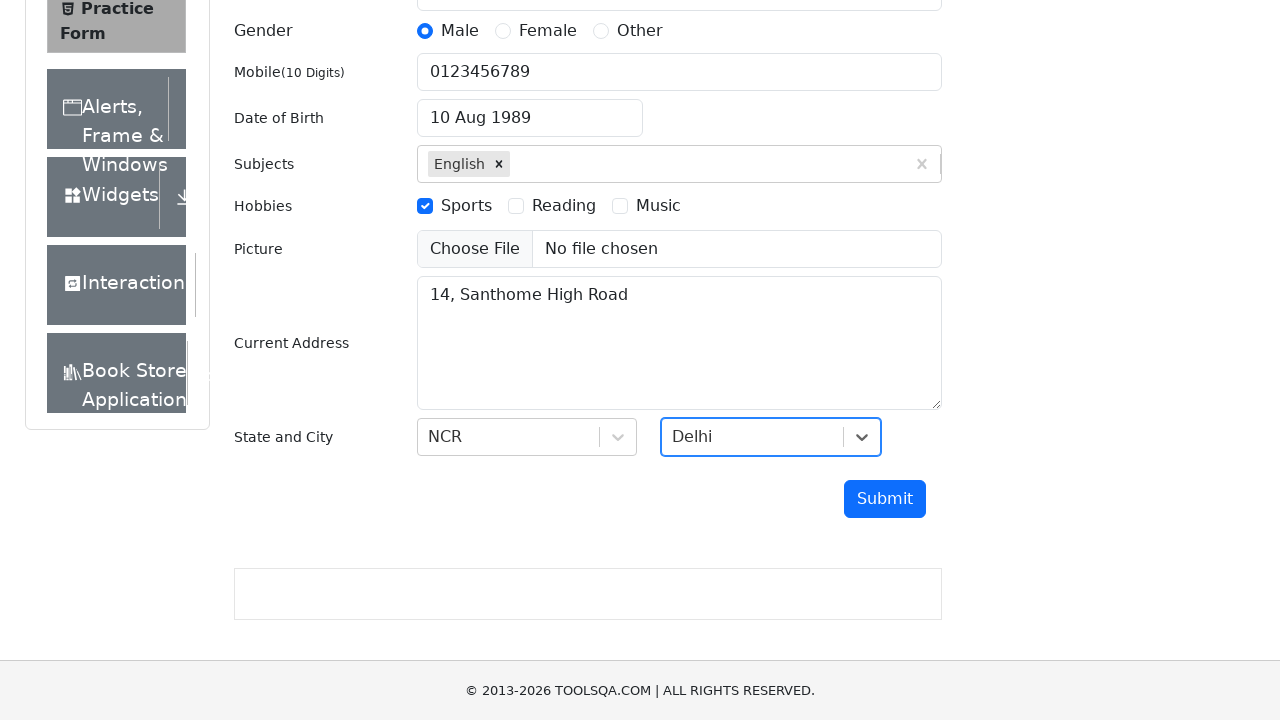

Clicked submit button to submit the form at (885, 499) on #submit
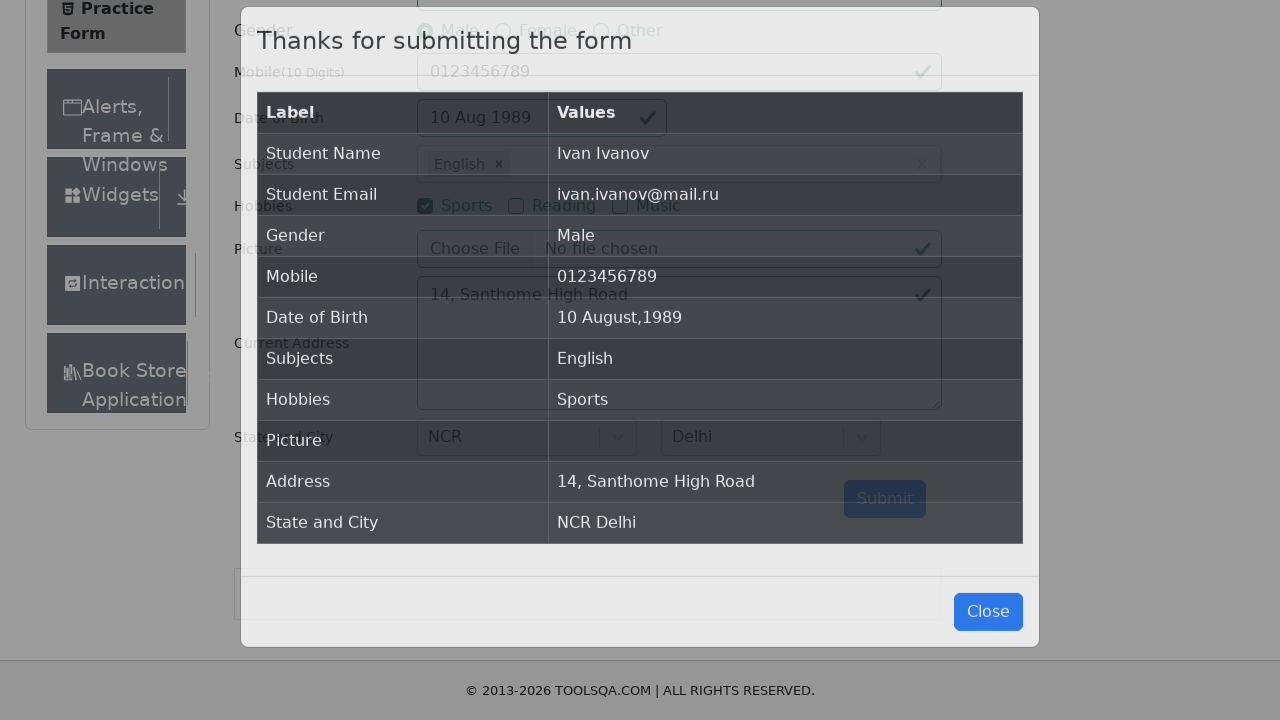

Confirmation modal appeared with submission results
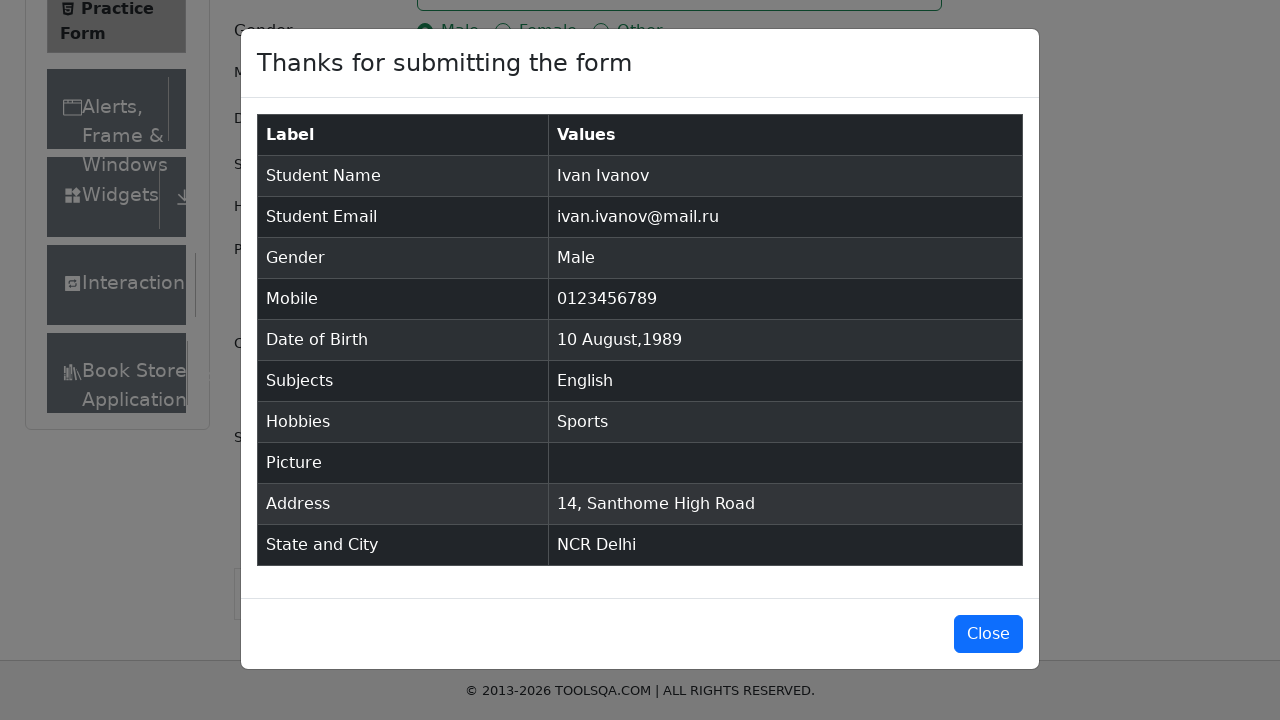

Verified full name 'Ivan Ivanov' in confirmation modal
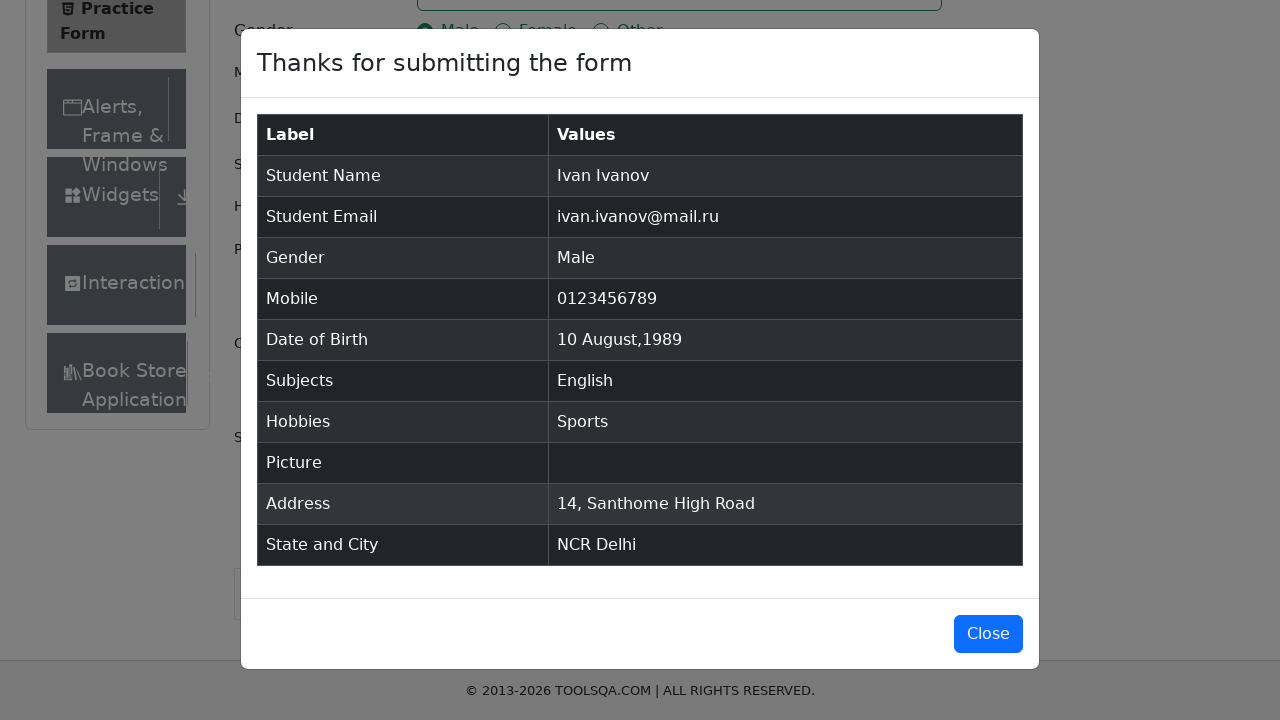

Verified email 'ivan.ivanov@mail.ru' in confirmation modal
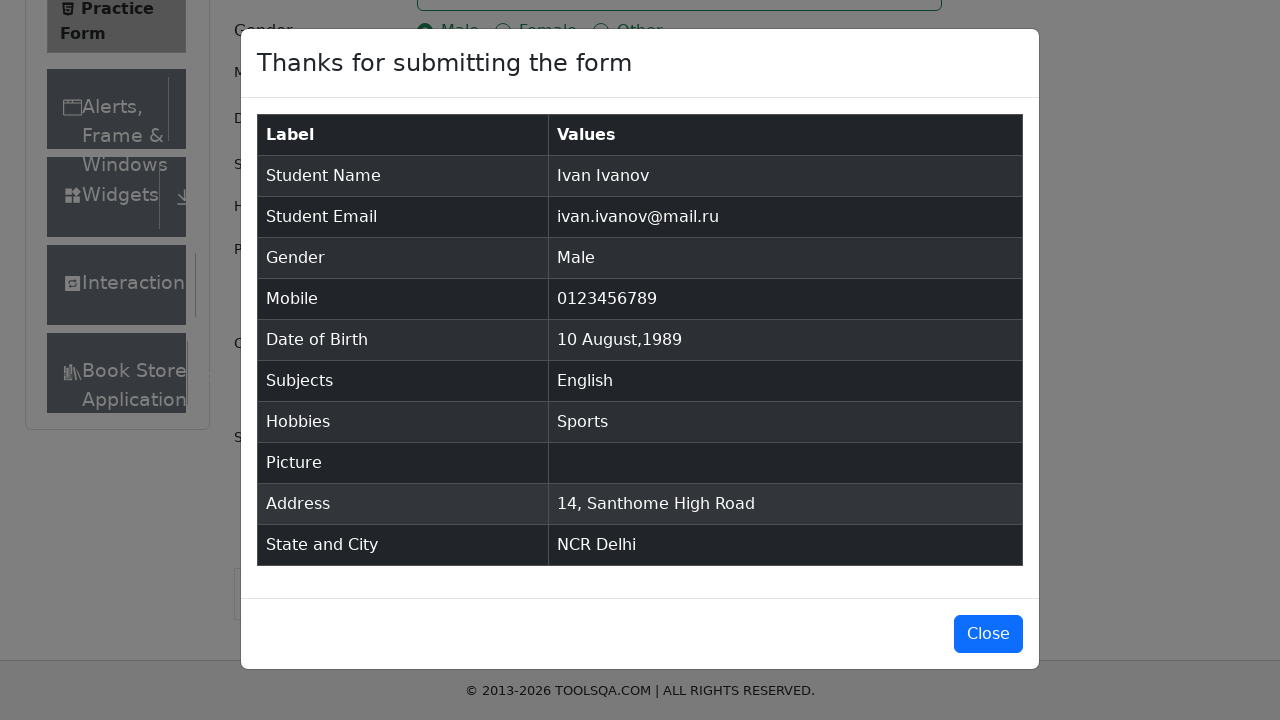

Verified gender 'Male' in confirmation modal
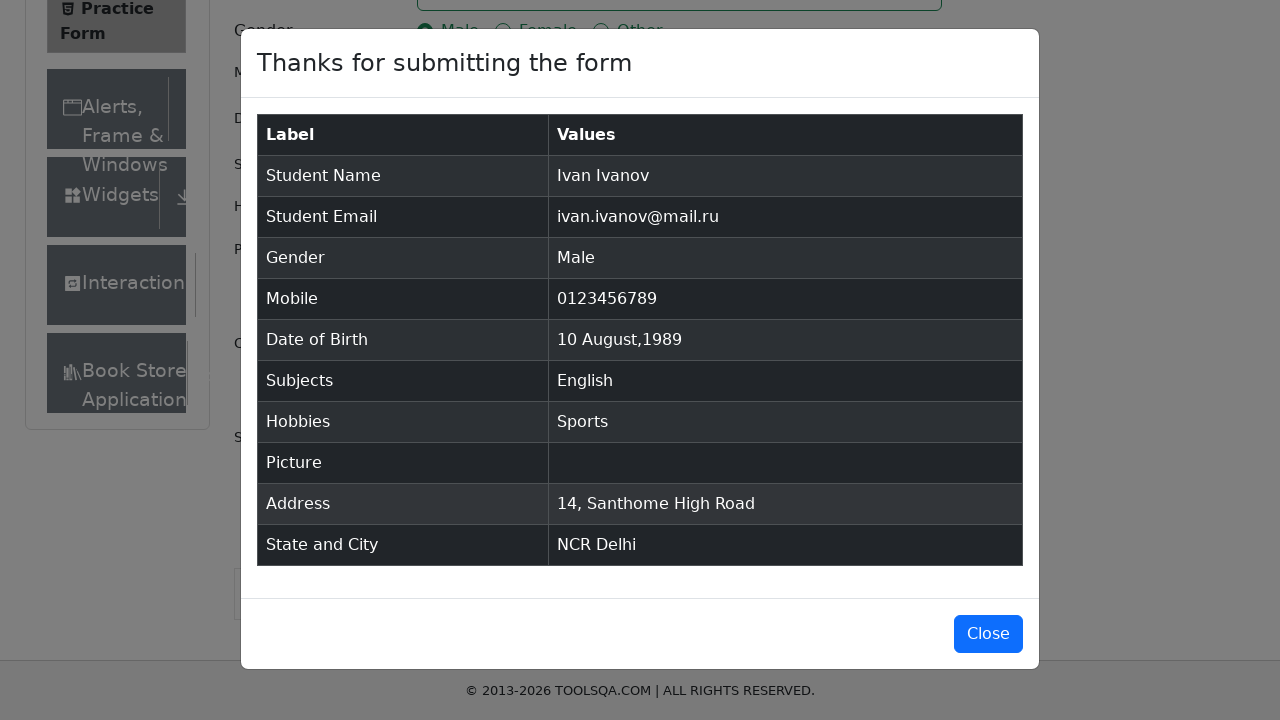

Verified mobile number '0123456789' in confirmation modal
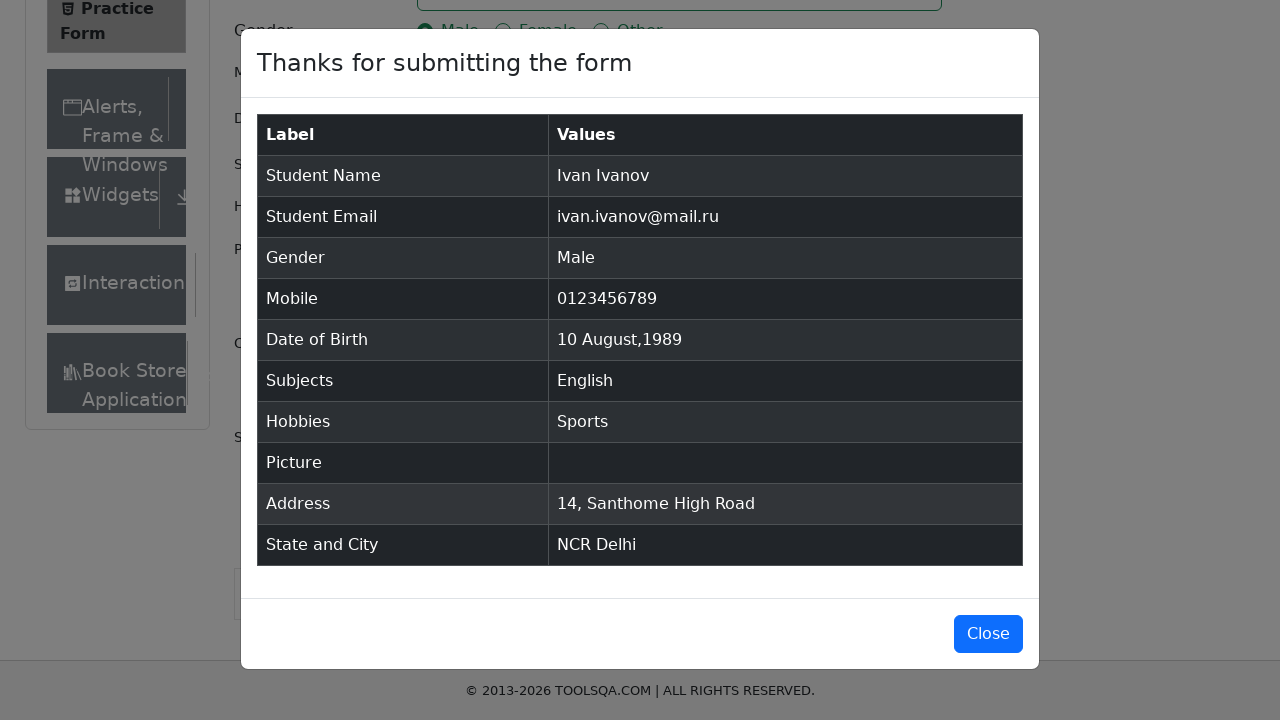

Verified date of birth '10 August,1989' in confirmation modal
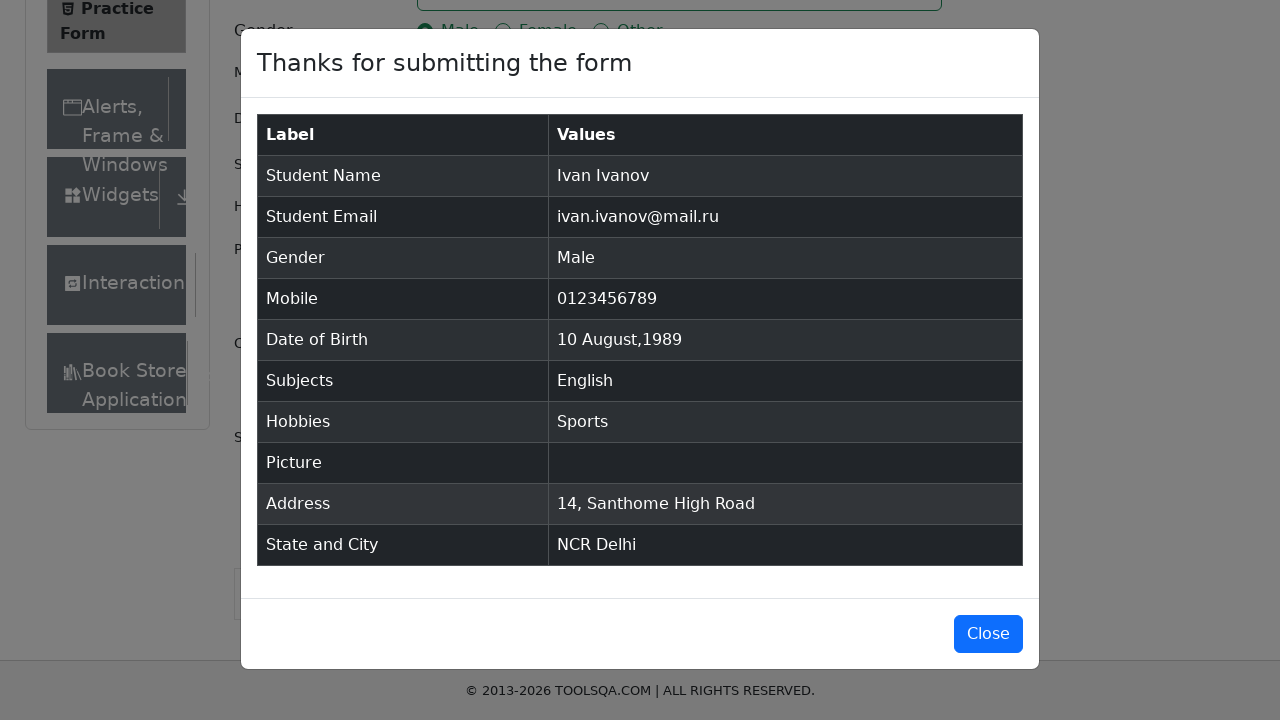

Verified subject 'English' in confirmation modal
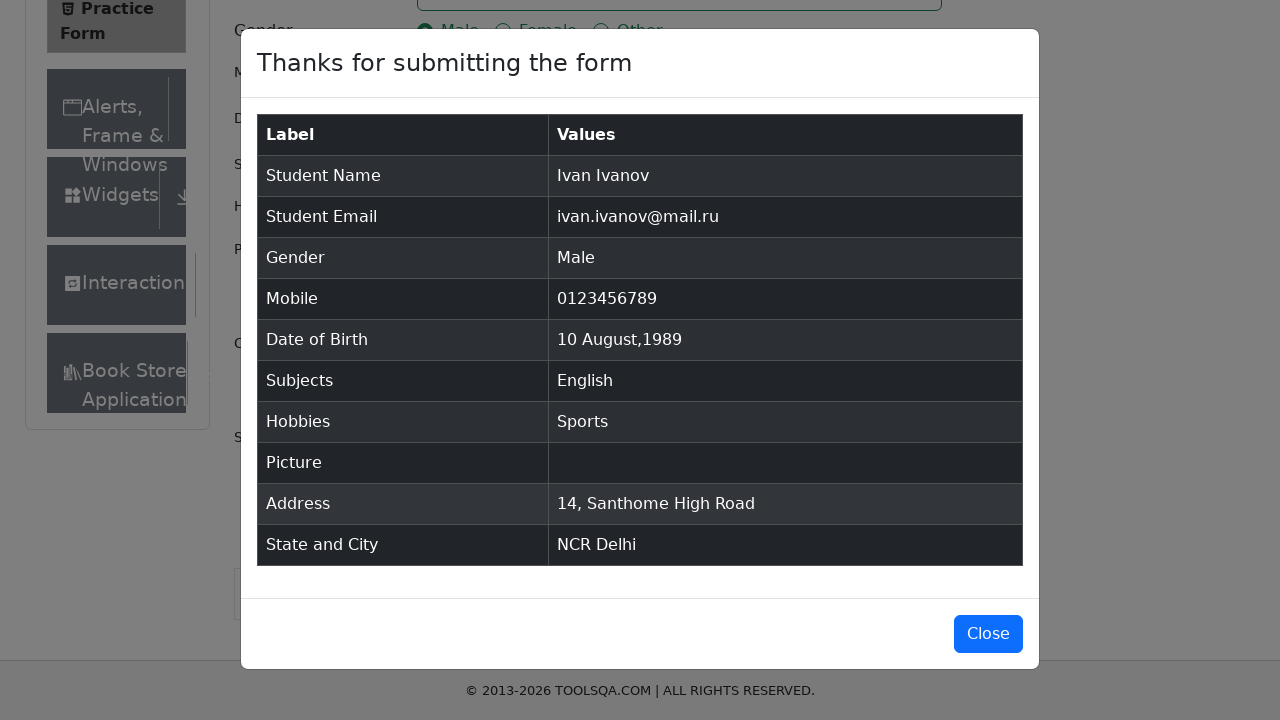

Verified hobby 'Sports' in confirmation modal
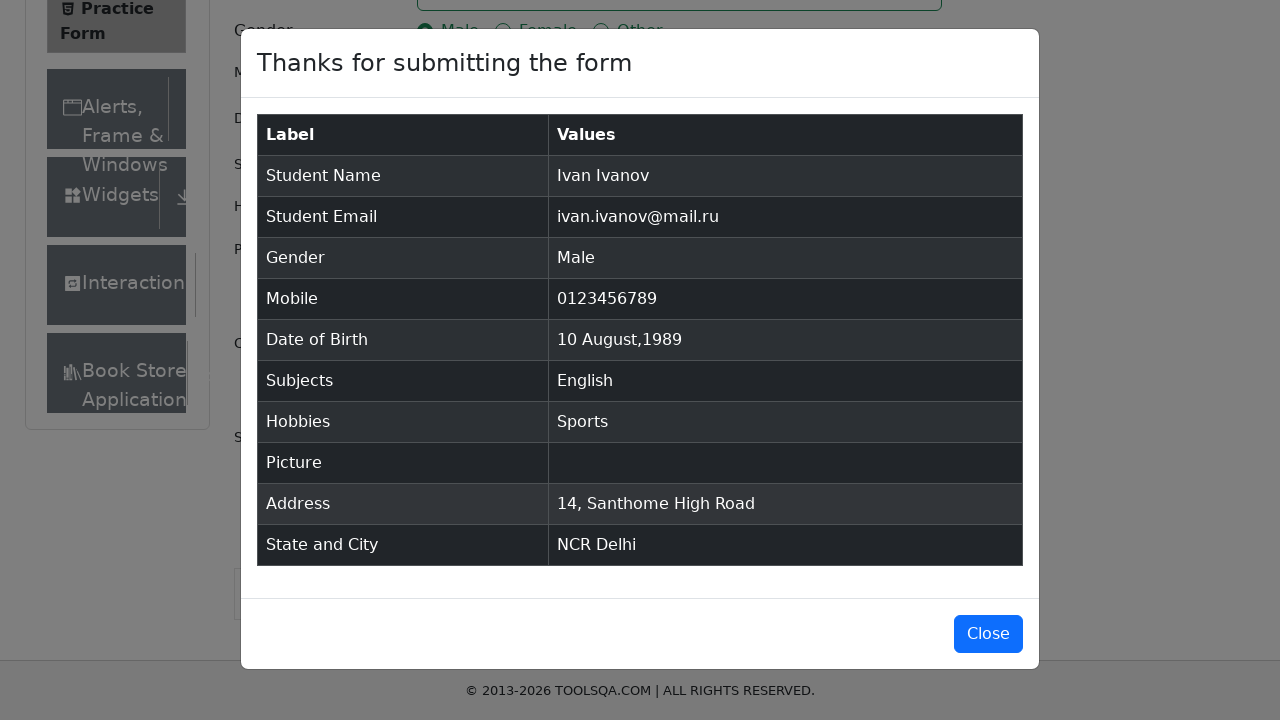

Verified current address '14, Santhome High Road' in confirmation modal
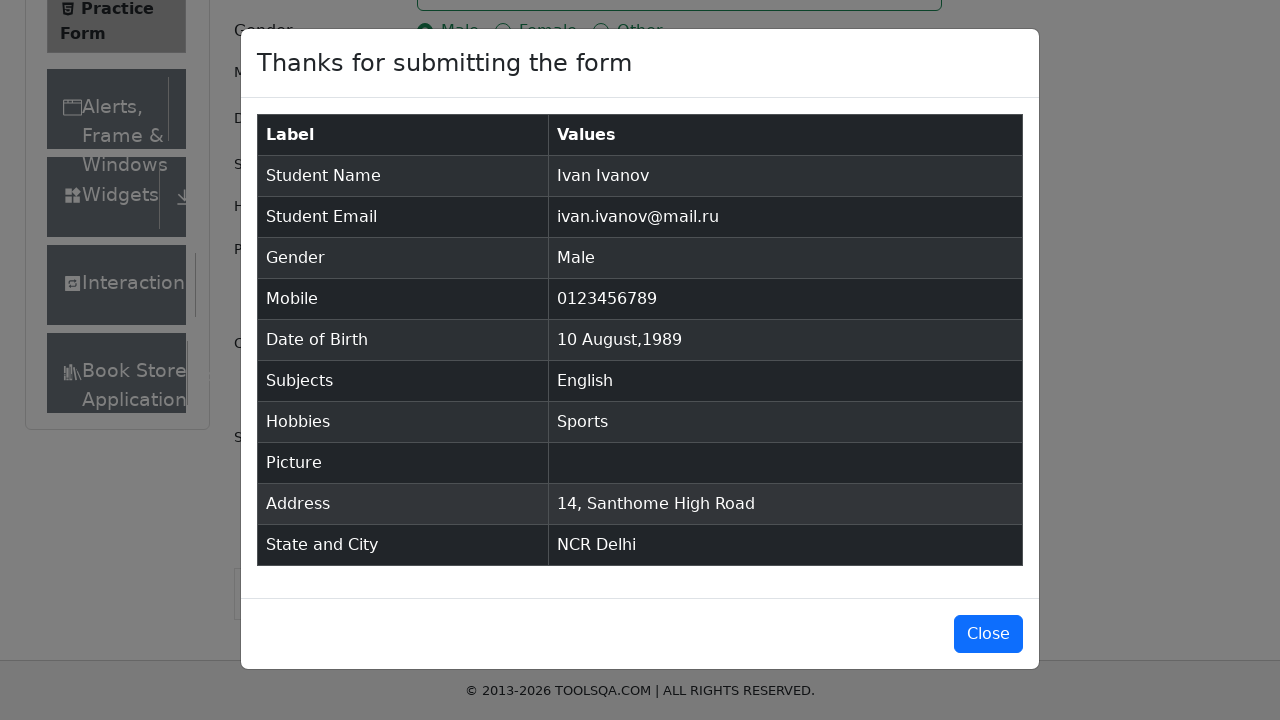

Verified state and city 'NCR Delhi' in confirmation modal
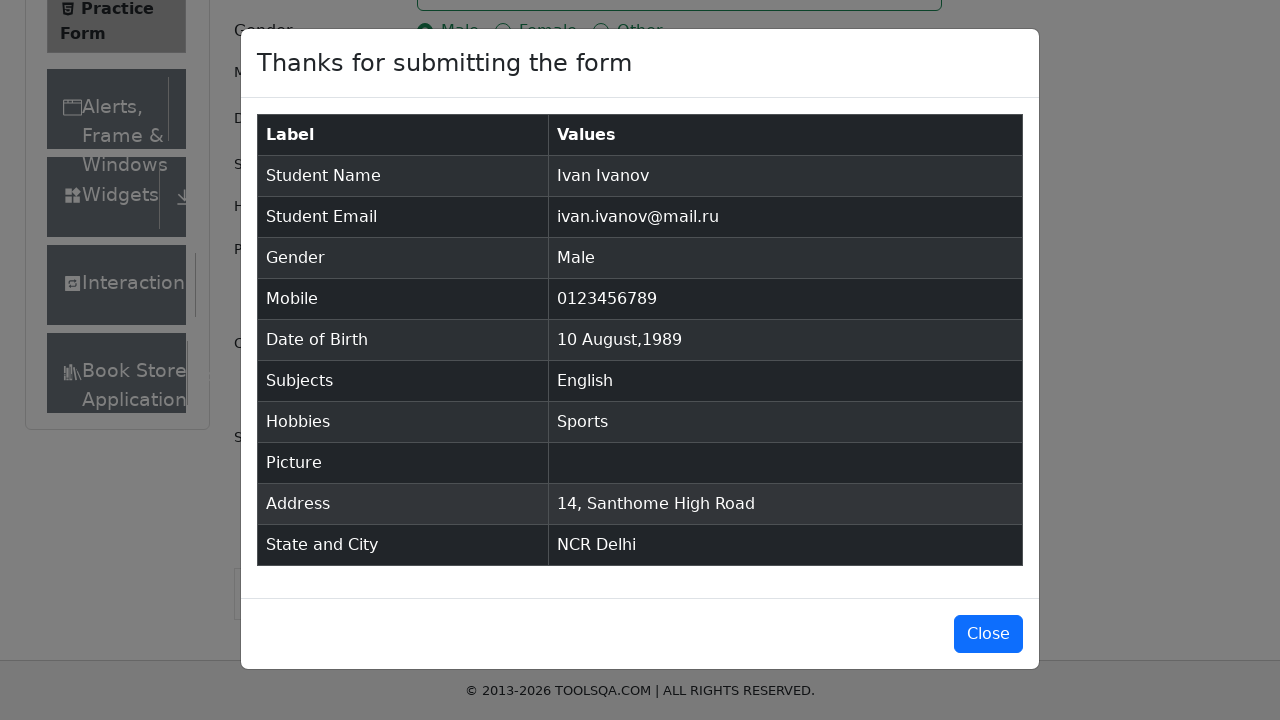

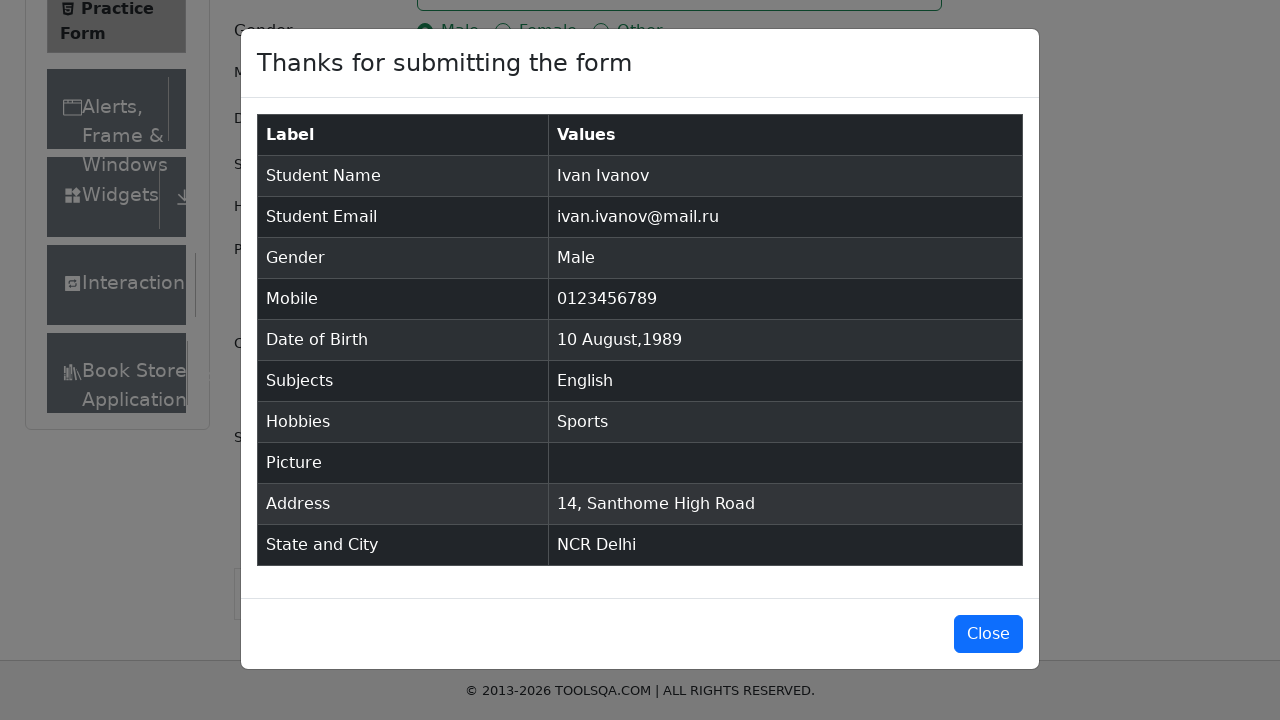